Tests web table interaction by selecting checkboxes for specific users (Joe.Root and Garry.White) in a practice table using XPath navigation through table cells.

Starting URL: http://www.selectorshub.com/xpath-practice-page/

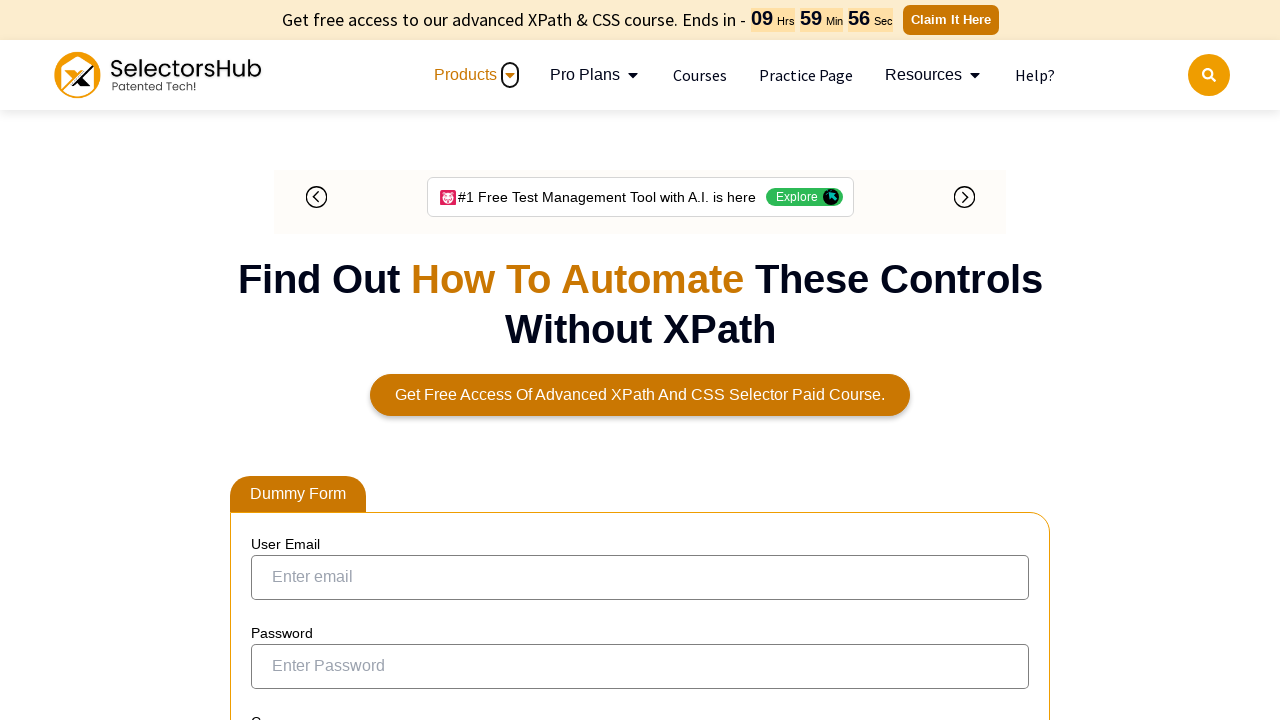

Selected checkbox for user Joe.Root using XPath navigation through table cells at (274, 353) on xpath=//a[text()='Joe.Root']/parent::td/preceding-sibling::td/input[@type='check
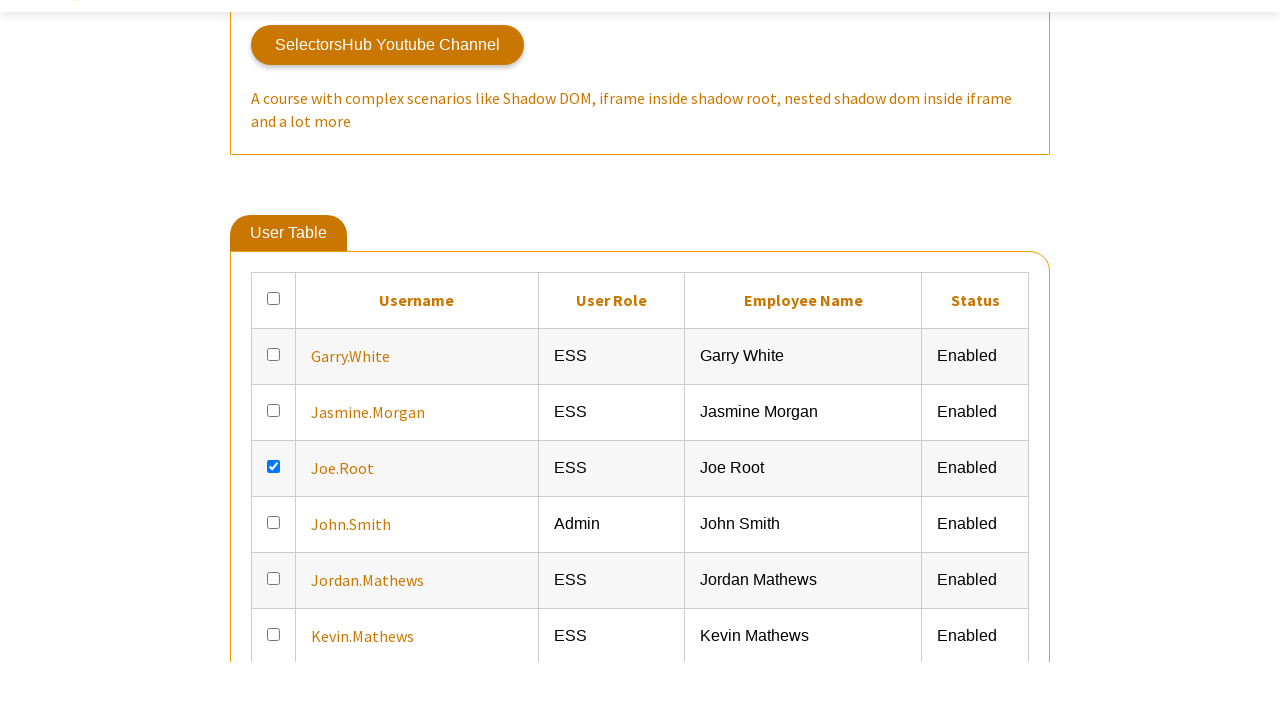

Selected checkbox for user Garry.White using XPath navigation through table cells at (274, 609) on xpath=//a[text()='Garry.White']/parent::td/preceding-sibling::td/input[@type='ch
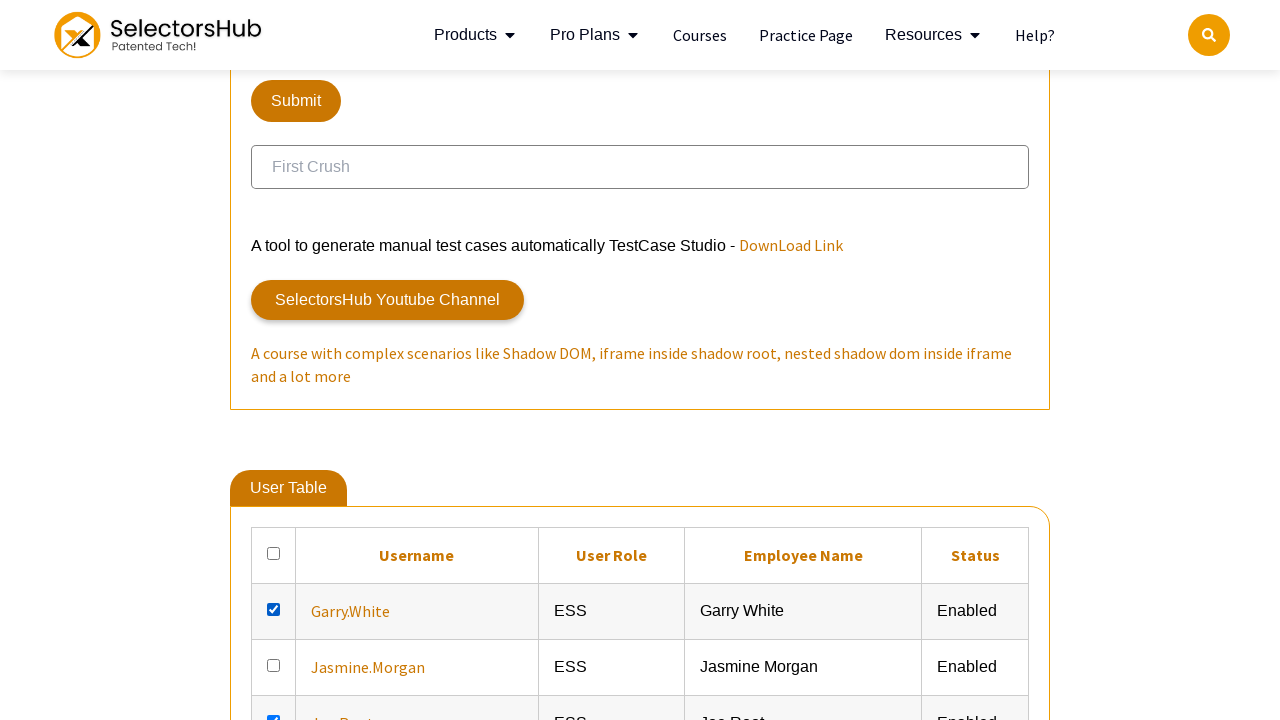

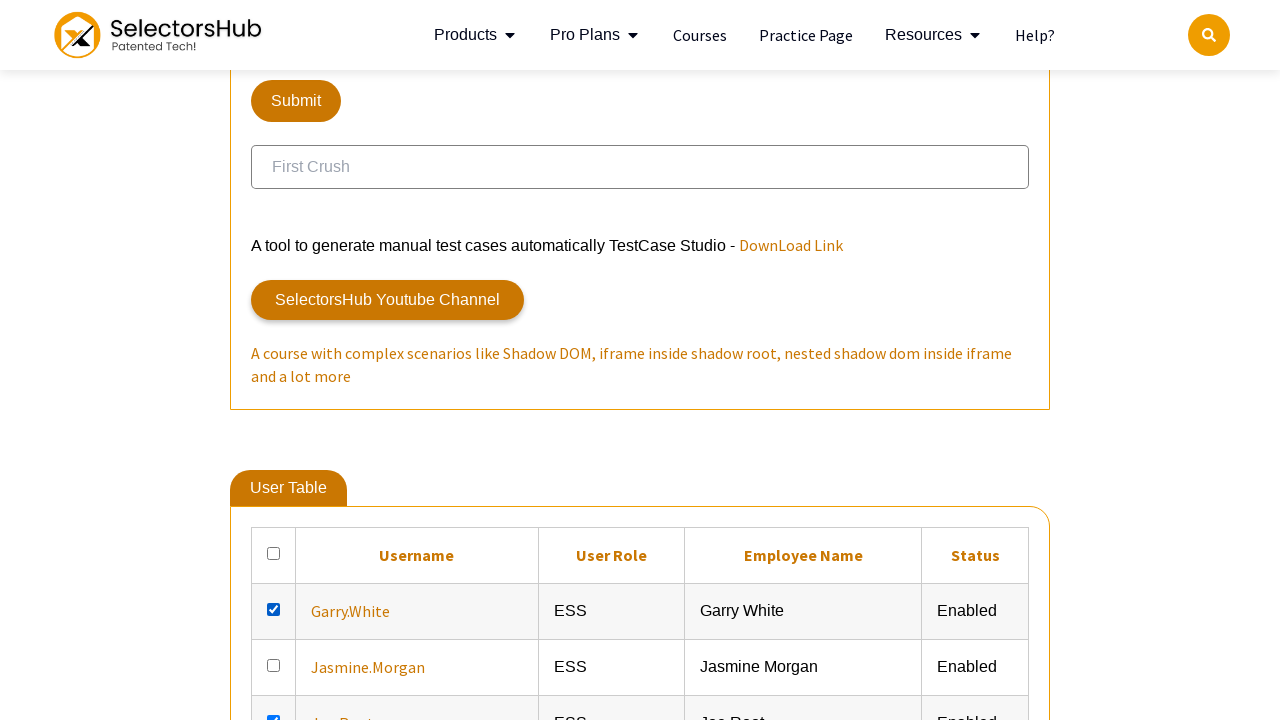